Tests radio button functionality on DemoQA by clicking the "Yes" radio button and verifying the selection result text appears, then locates the "Impressive" radio button.

Starting URL: https://demoqa.com/radio-button

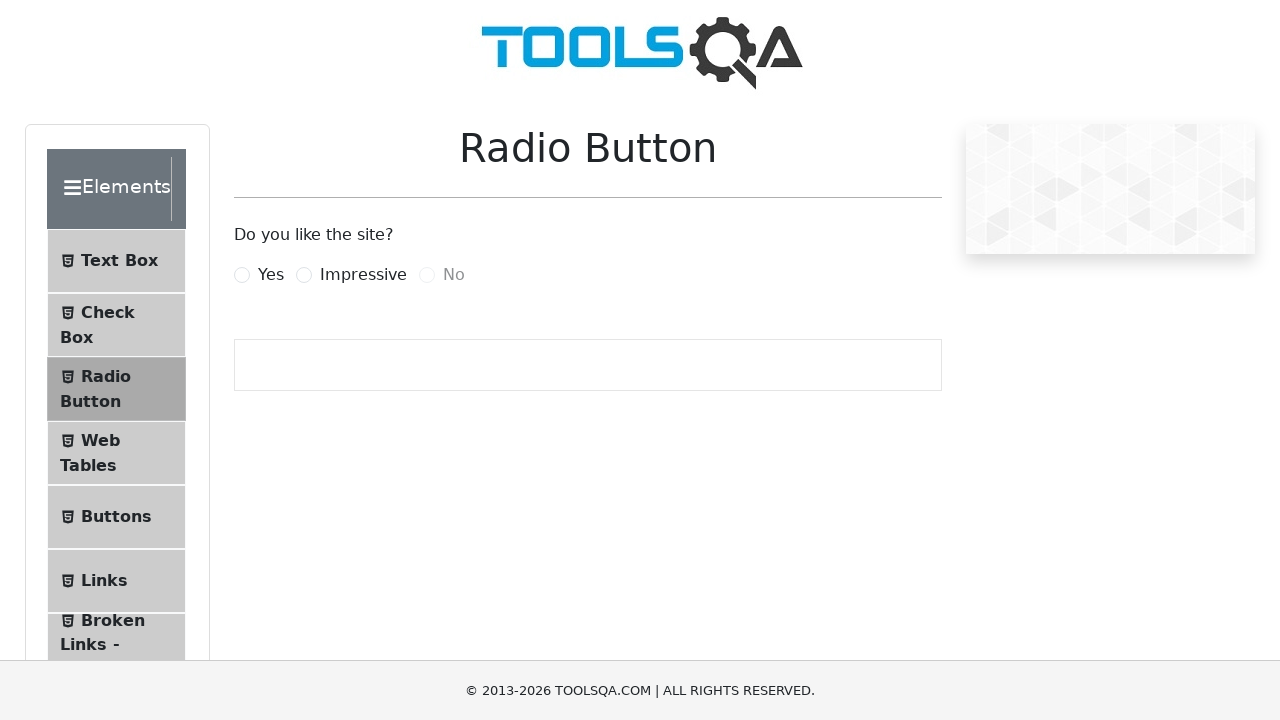

Clicked the 'Yes' radio button at (271, 275) on label[for='yesRadio']
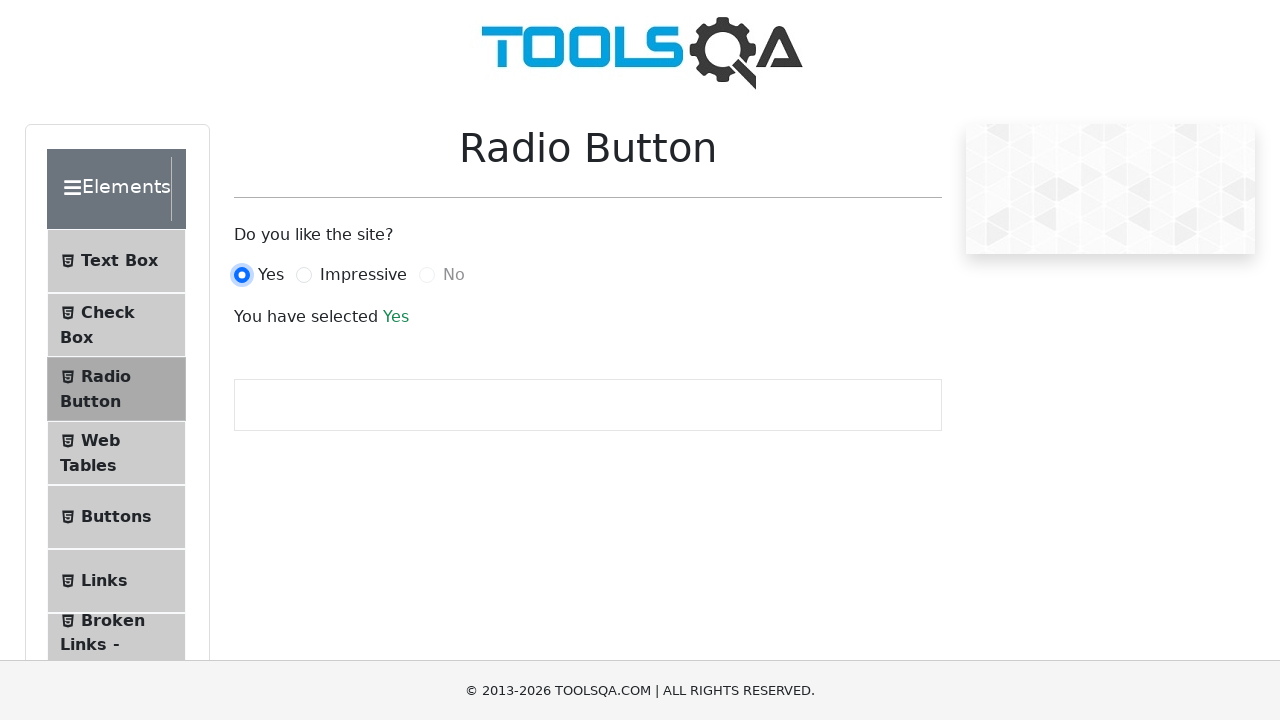

Waited for result text 'You have selected Yes' to appear
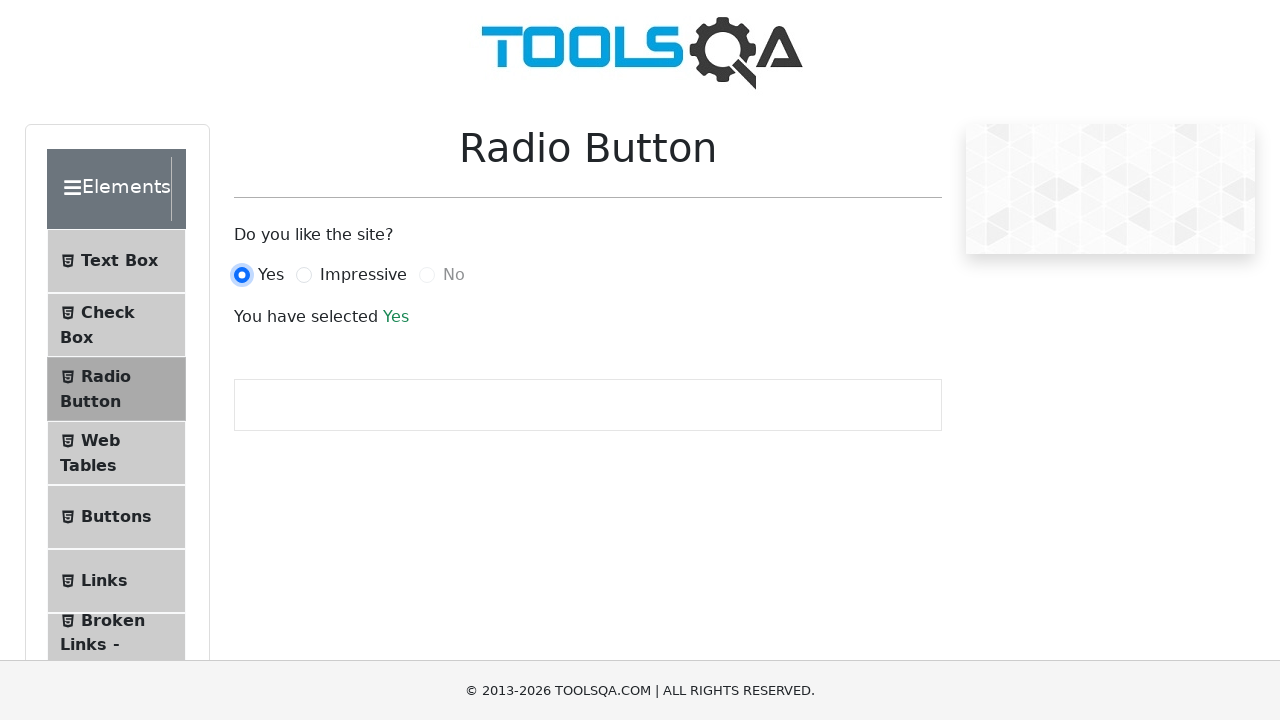

Retrieved result text from paragraph element
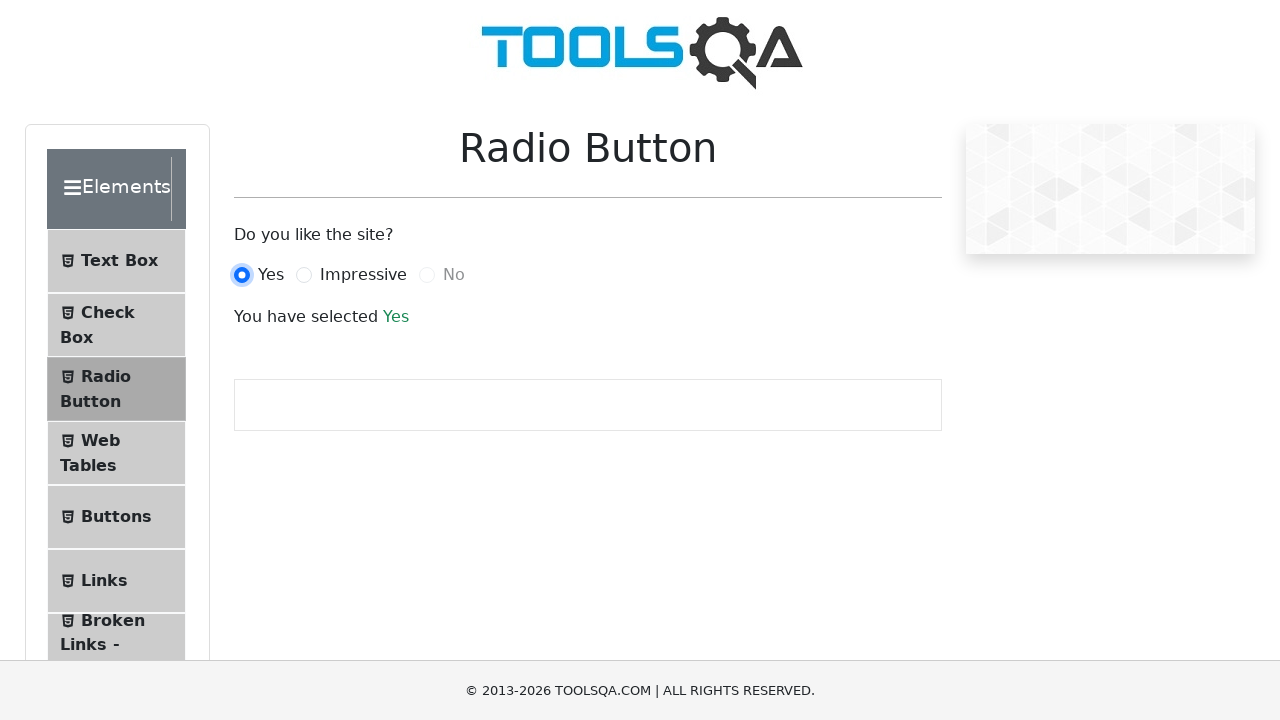

Verified result text contains 'You have selected Yes'
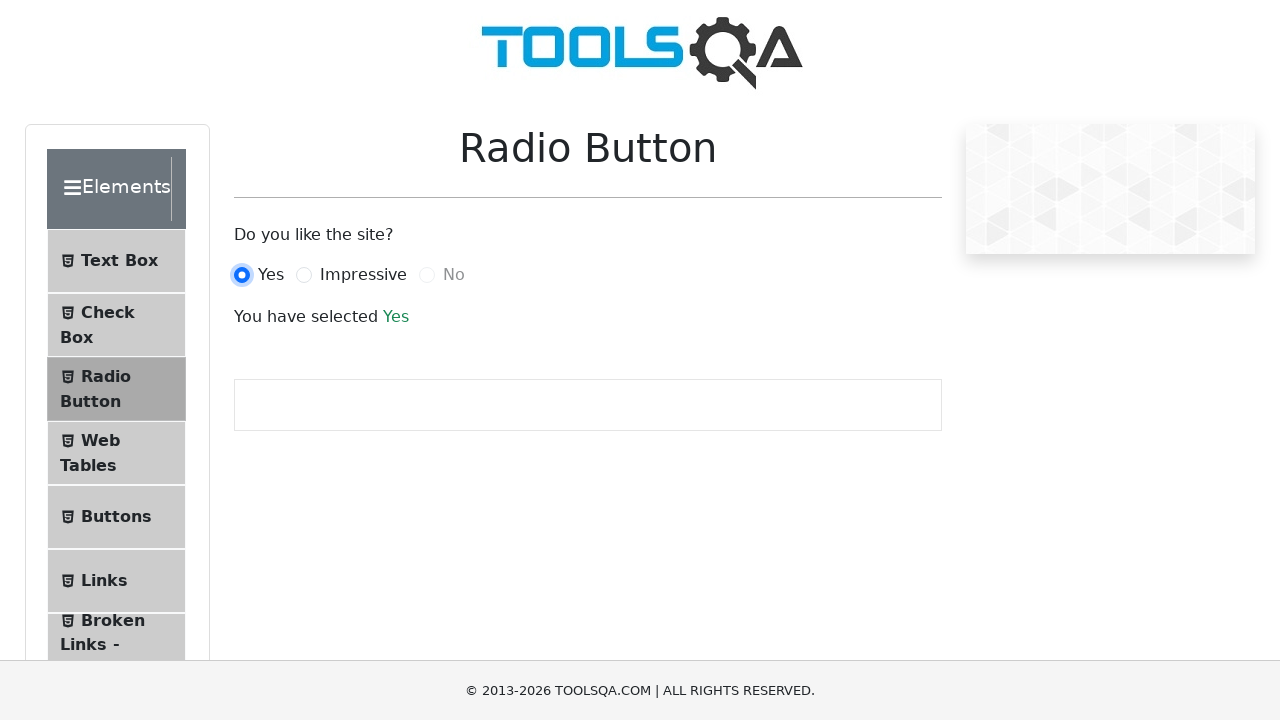

Located and verified the 'Impressive' radio button exists
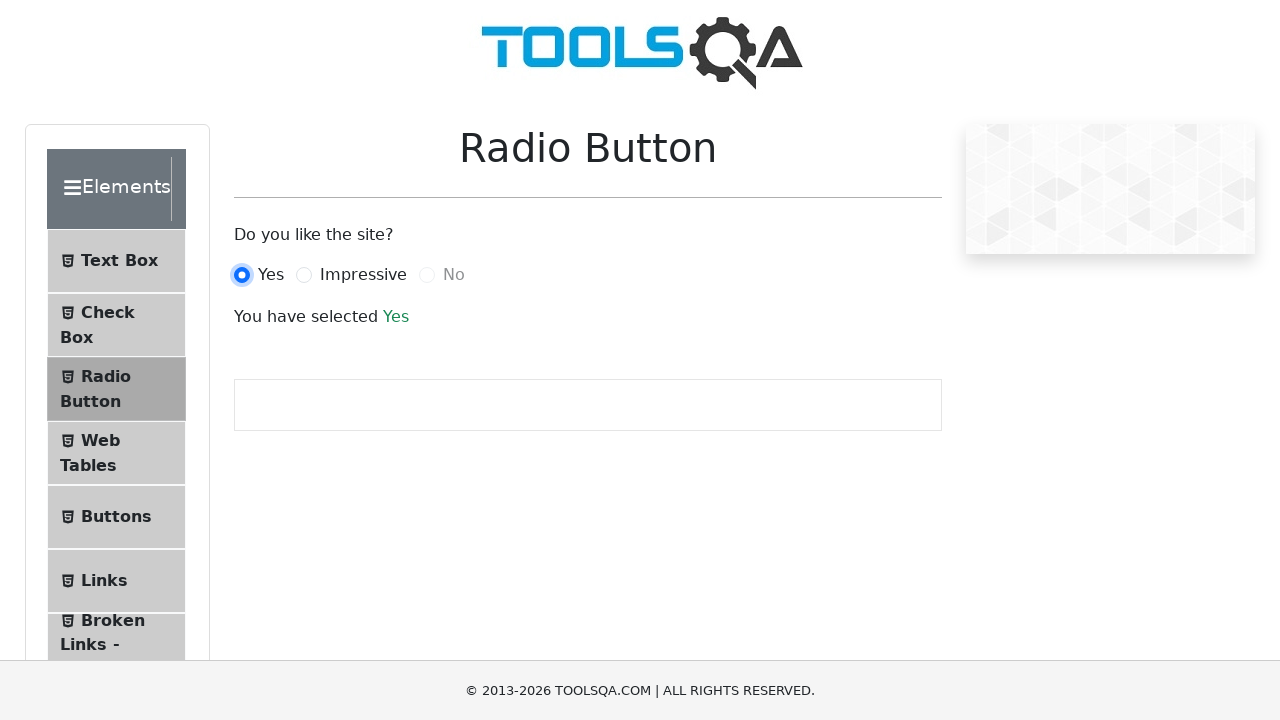

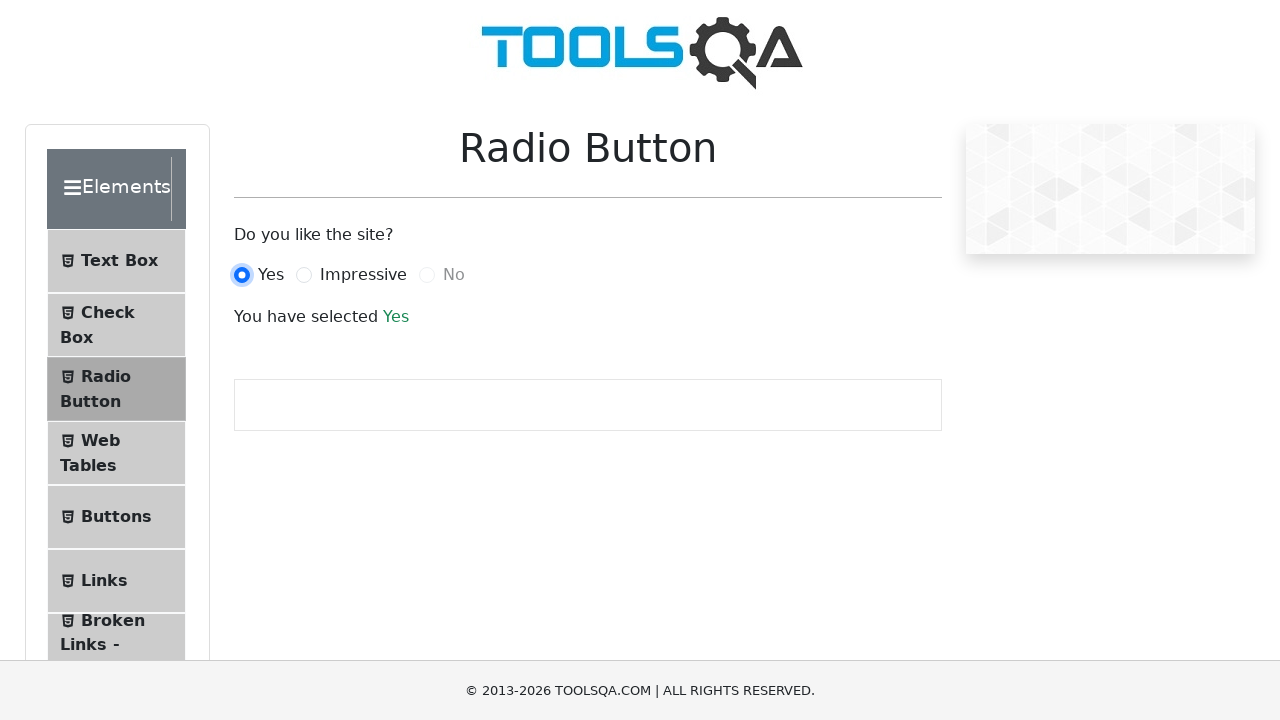